Tests error recovery by navigating to a non-existent page path and then verifying the site can recover by navigating back to the homepage

Starting URL: https://vridge-xyc331ybx-vlanets-projects.vercel.app

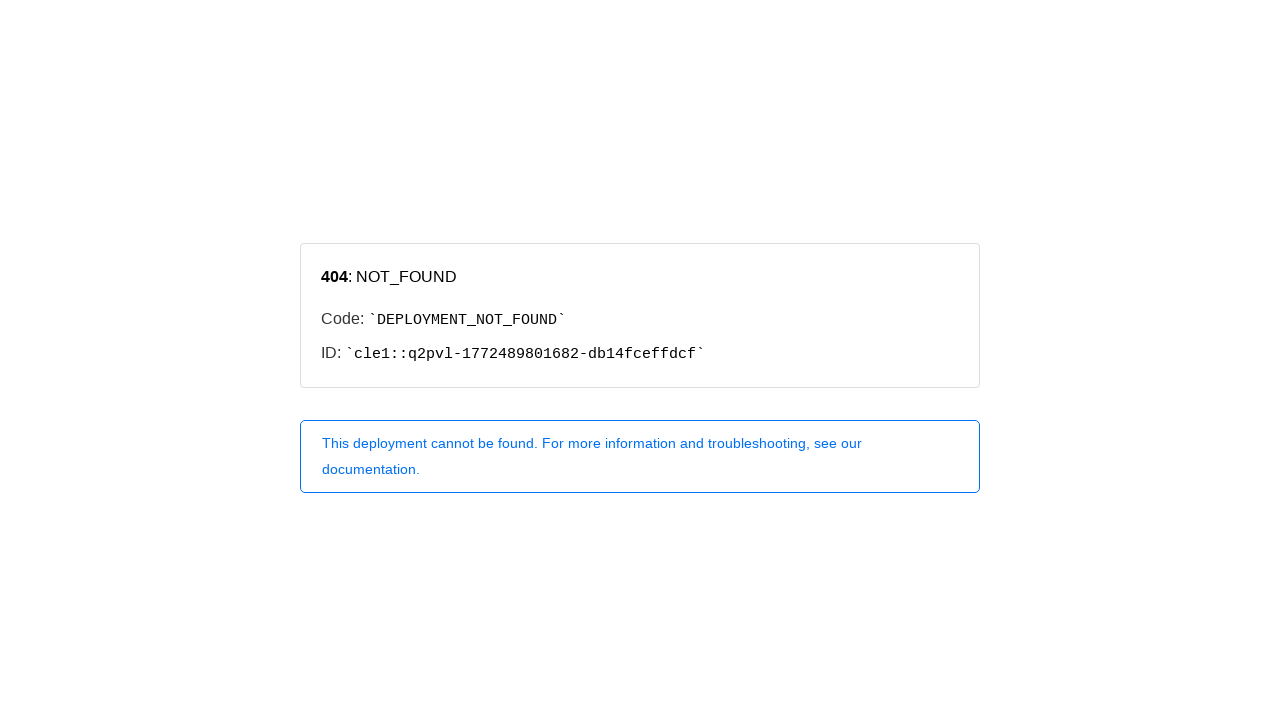

Navigated to non-existent page to trigger error
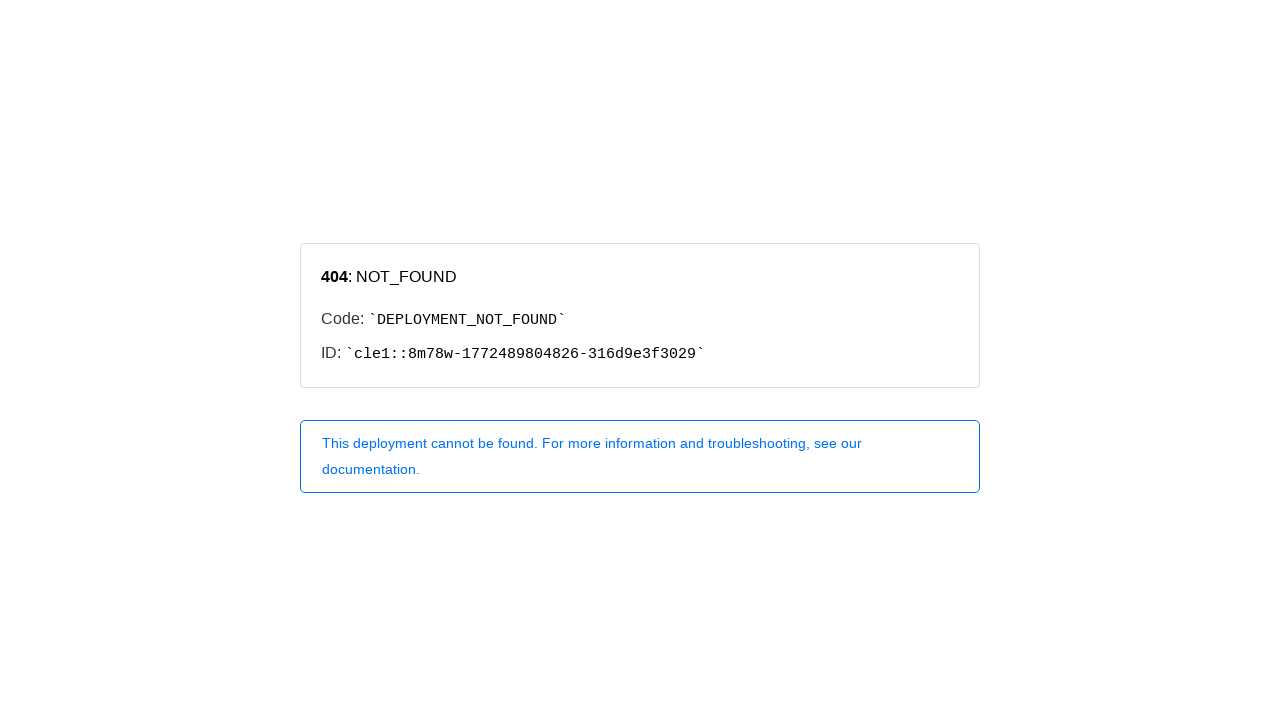

Navigated back to homepage to verify error recovery
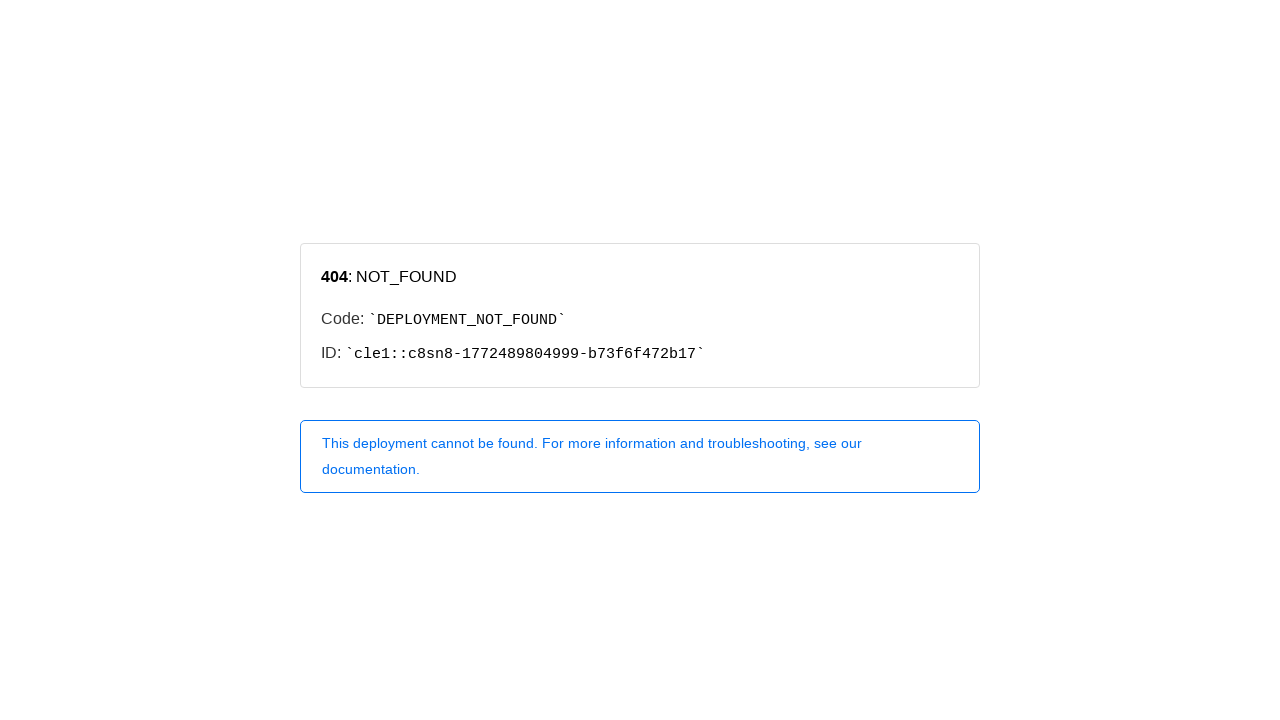

Verified homepage loaded successfully after error recovery
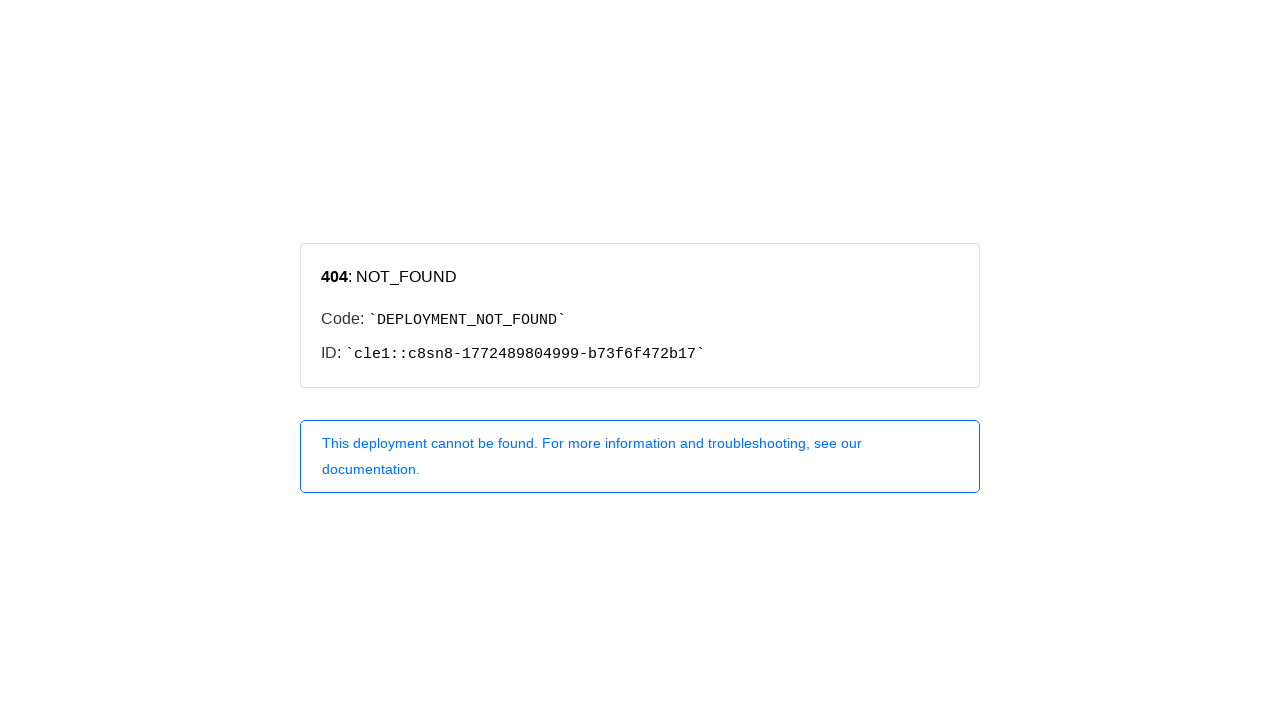

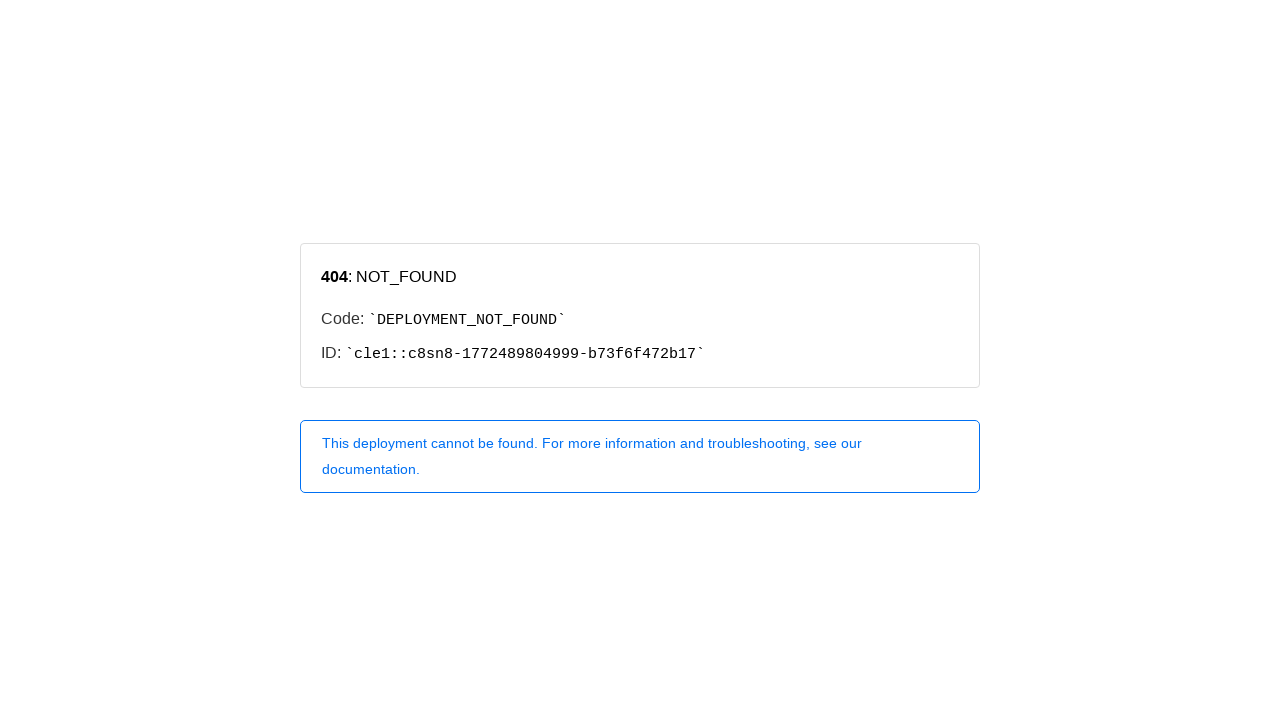